Tests creating a new paste on Pastebin by filling in the code field, setting expiration to 10 minutes, entering a paste name, and clicking the create button

Starting URL: https://pastebin.com/

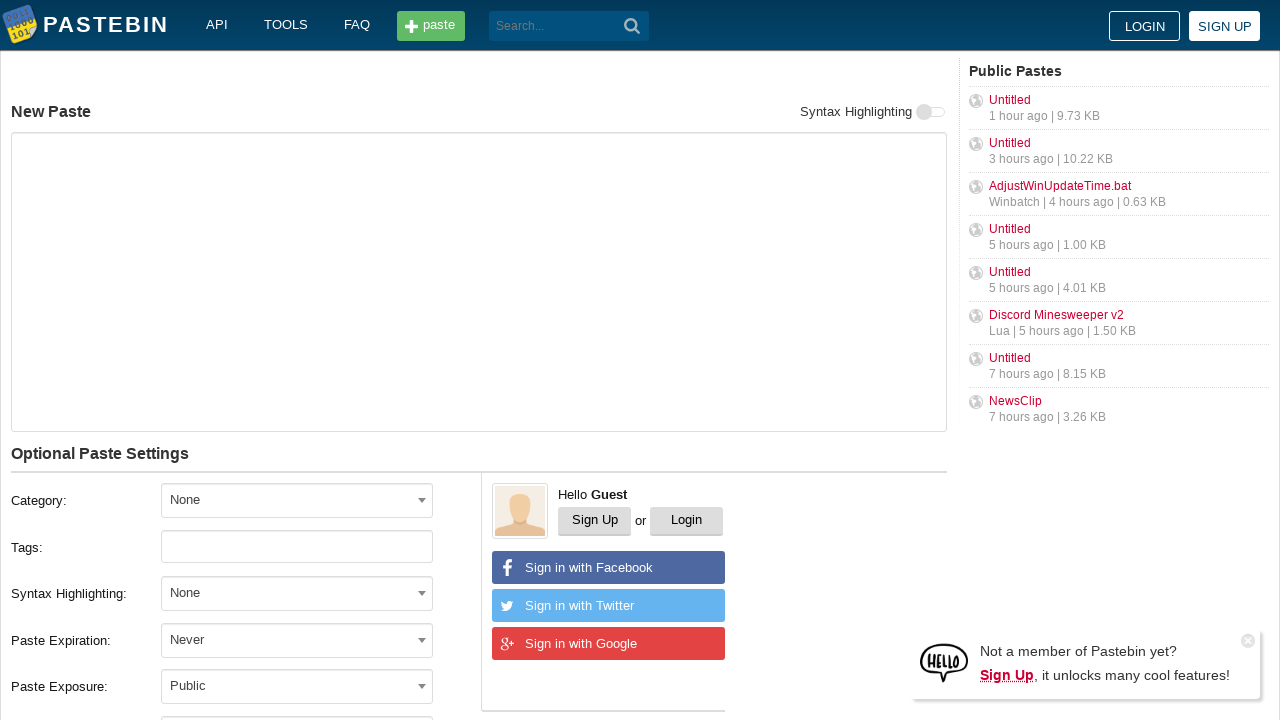

Filled paste code field with 'Hello from WebDriver' on textarea#postform-text
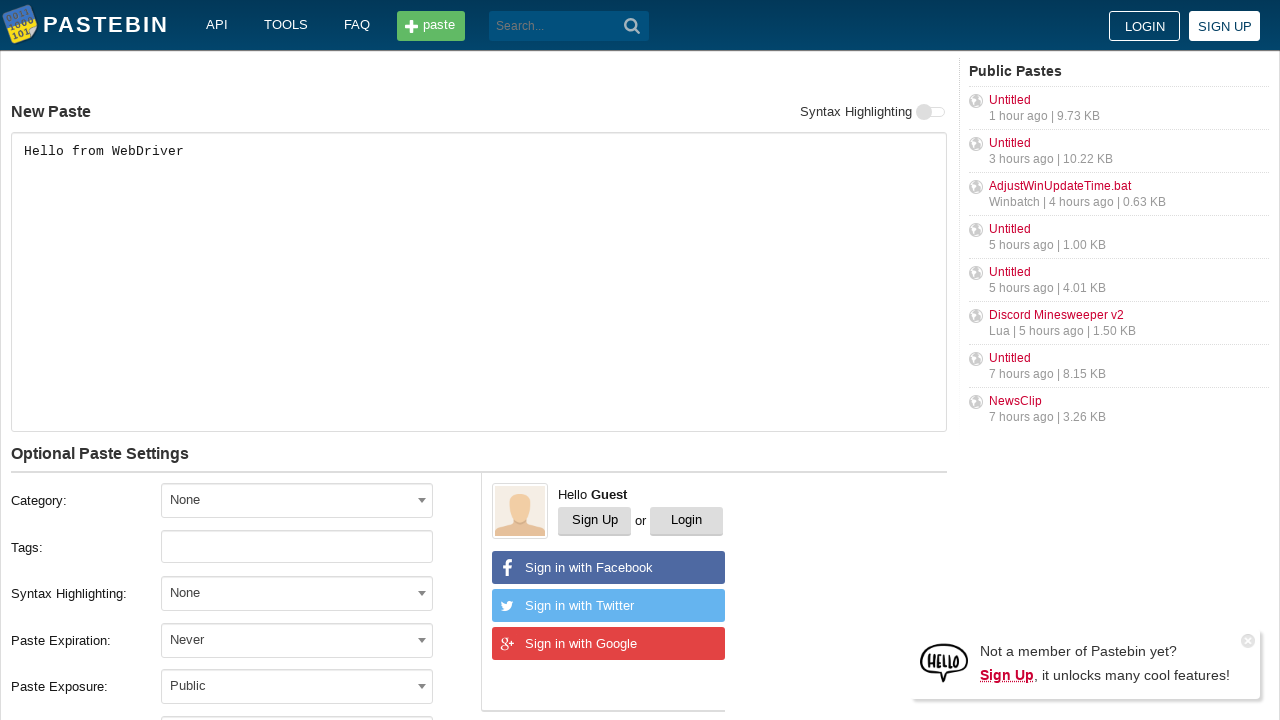

Clicked on expiration dropdown at (297, 640) on span#select2-postform-expiration-container
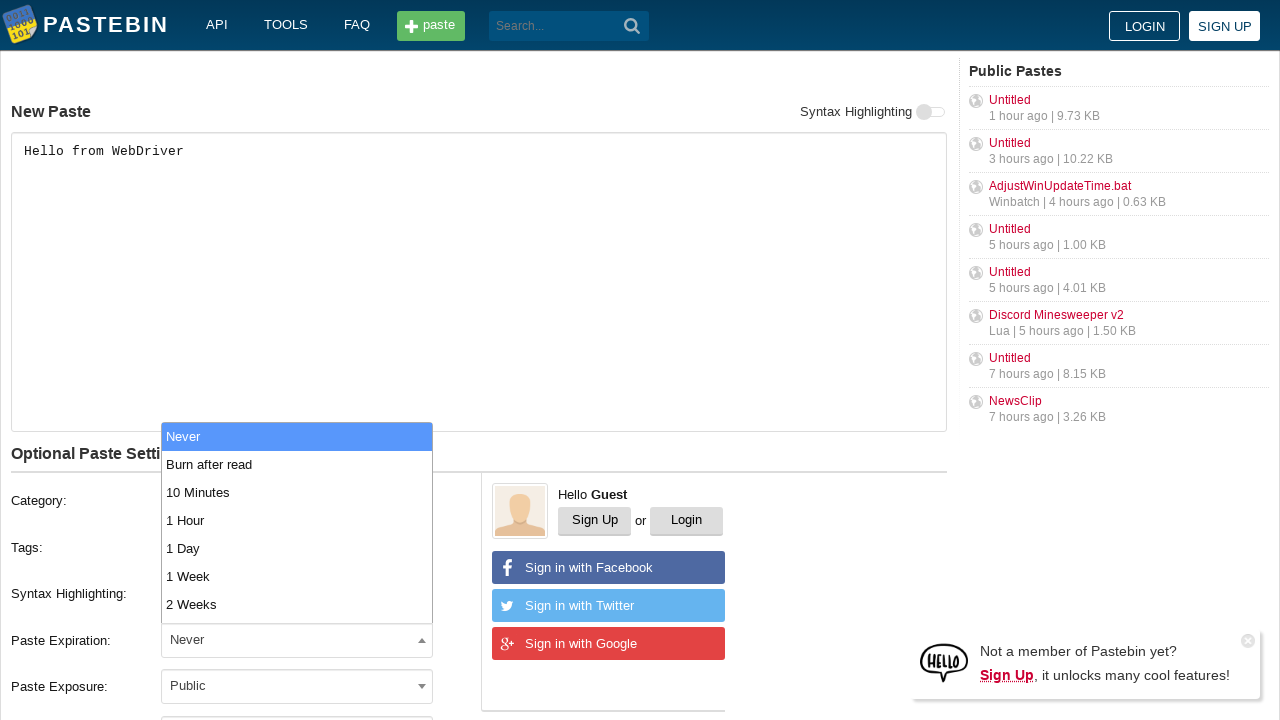

Selected '10 Minutes' expiration option at (297, 492) on li:text('10 Minutes')
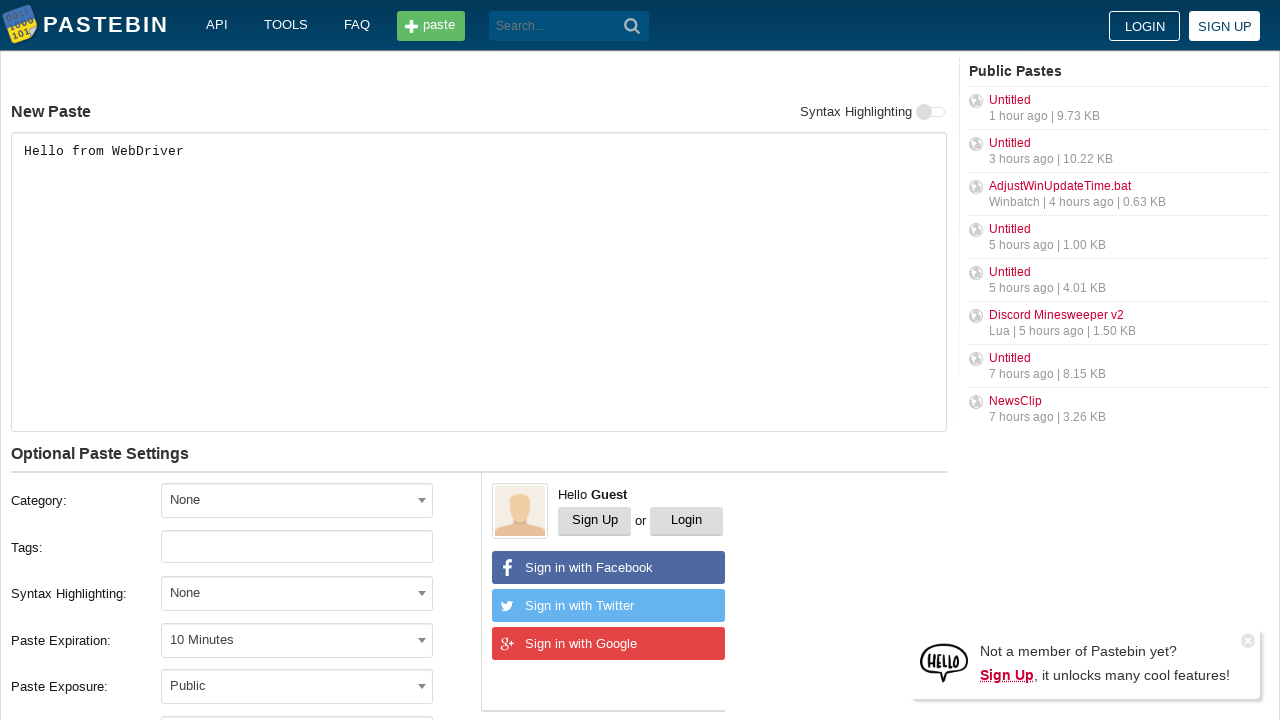

Filled paste name field with 'helloweb' on input#postform-name
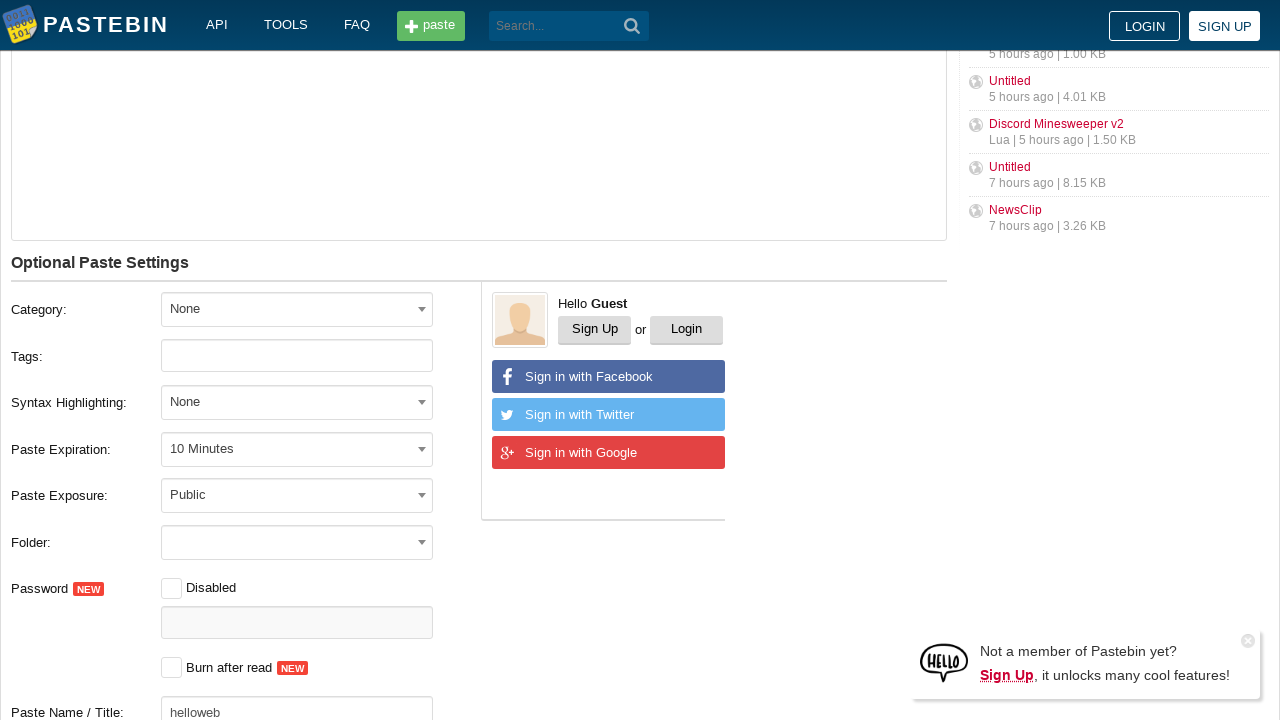

Clicked 'Create New Paste' button to submit the form at (240, 400) on button:text('Create New Paste')
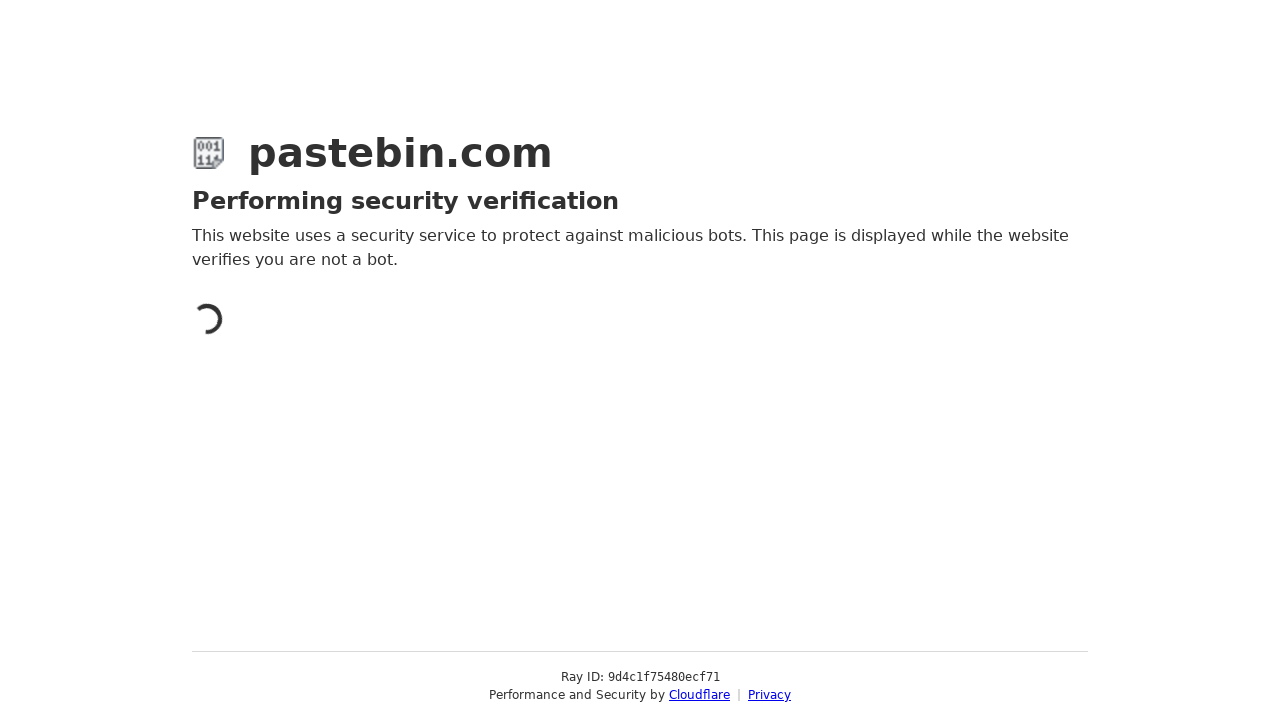

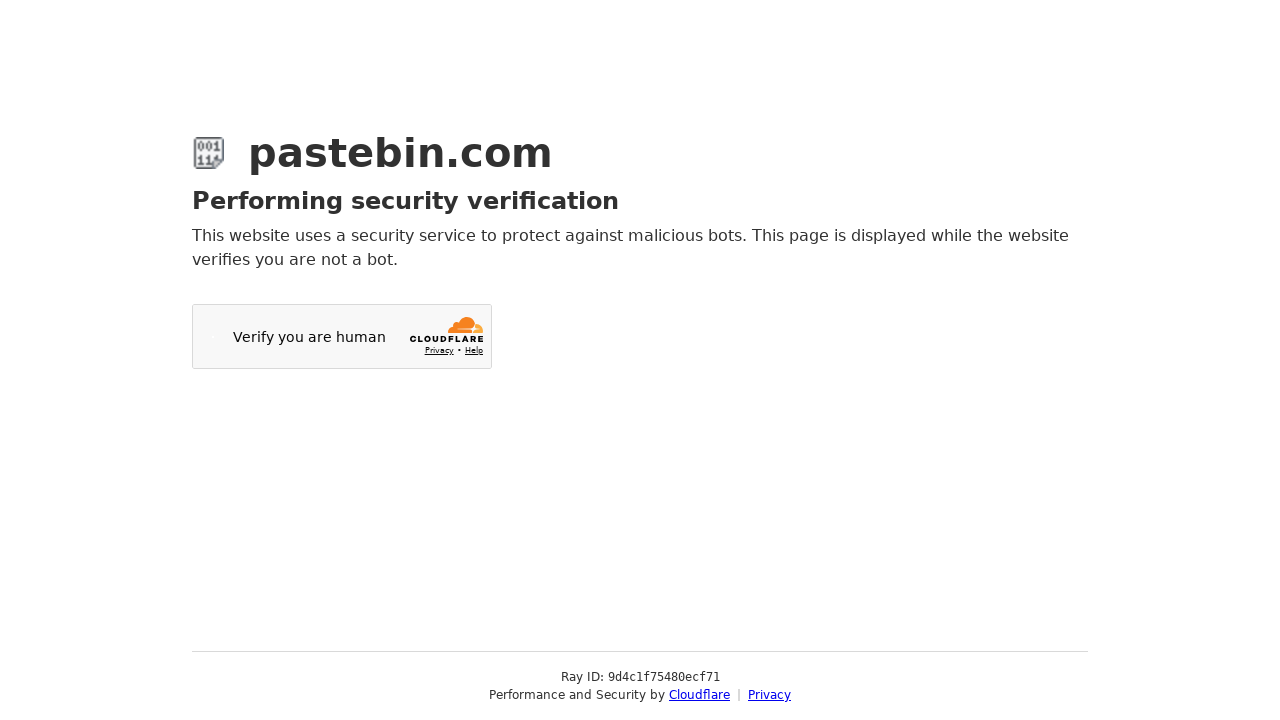